Tests the forgot password functionality by clicking the forgot password link, filling in email and new password fields, and submitting the password reset form.

Starting URL: https://rahulshettyacademy.com/client

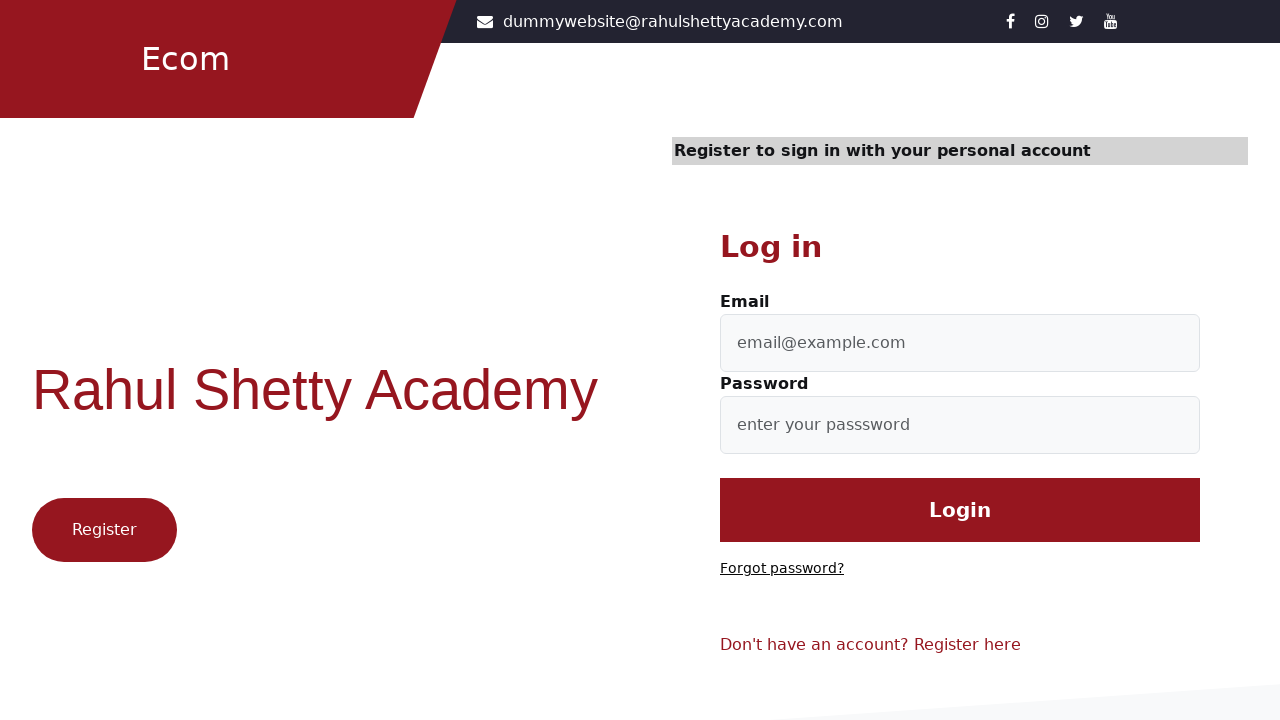

Clicked 'Forgot password?' link at (782, 569) on text=Forgot password?
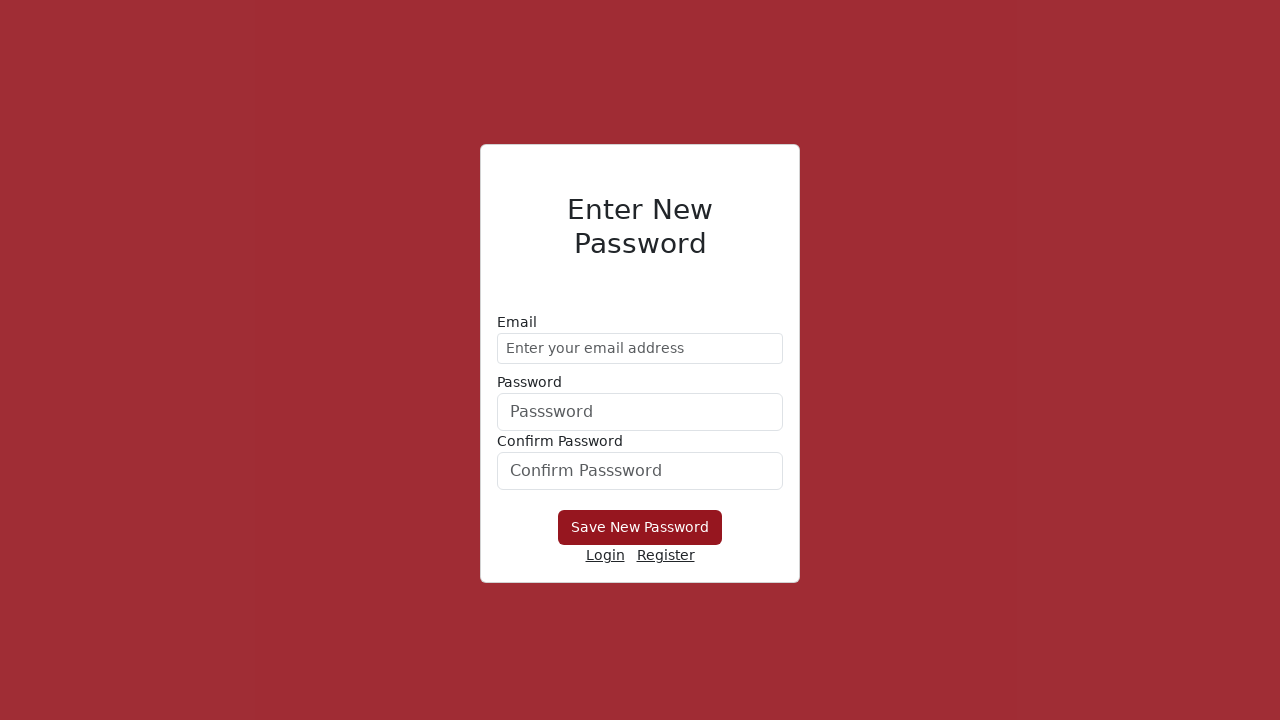

Filled email field with 'demo@gmail.com' on //form/div[1]/input
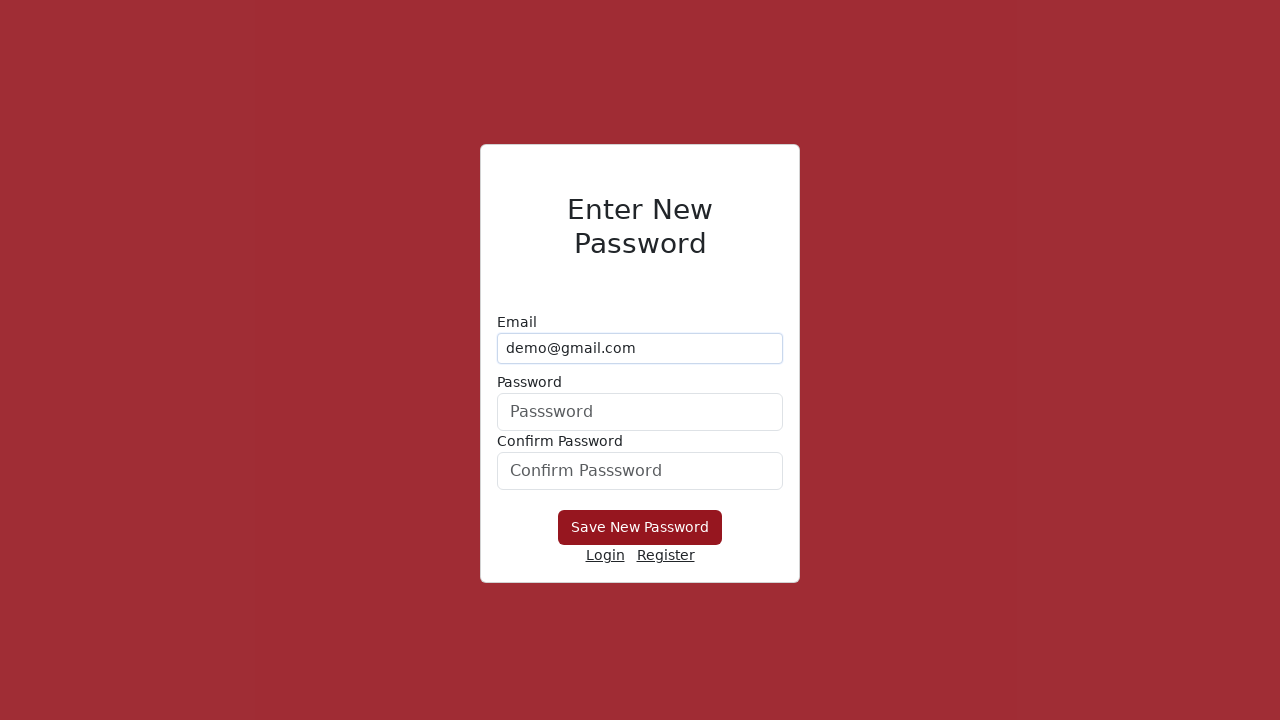

Filled new password field with 'Hello@1234' on form div:nth-child(2) input
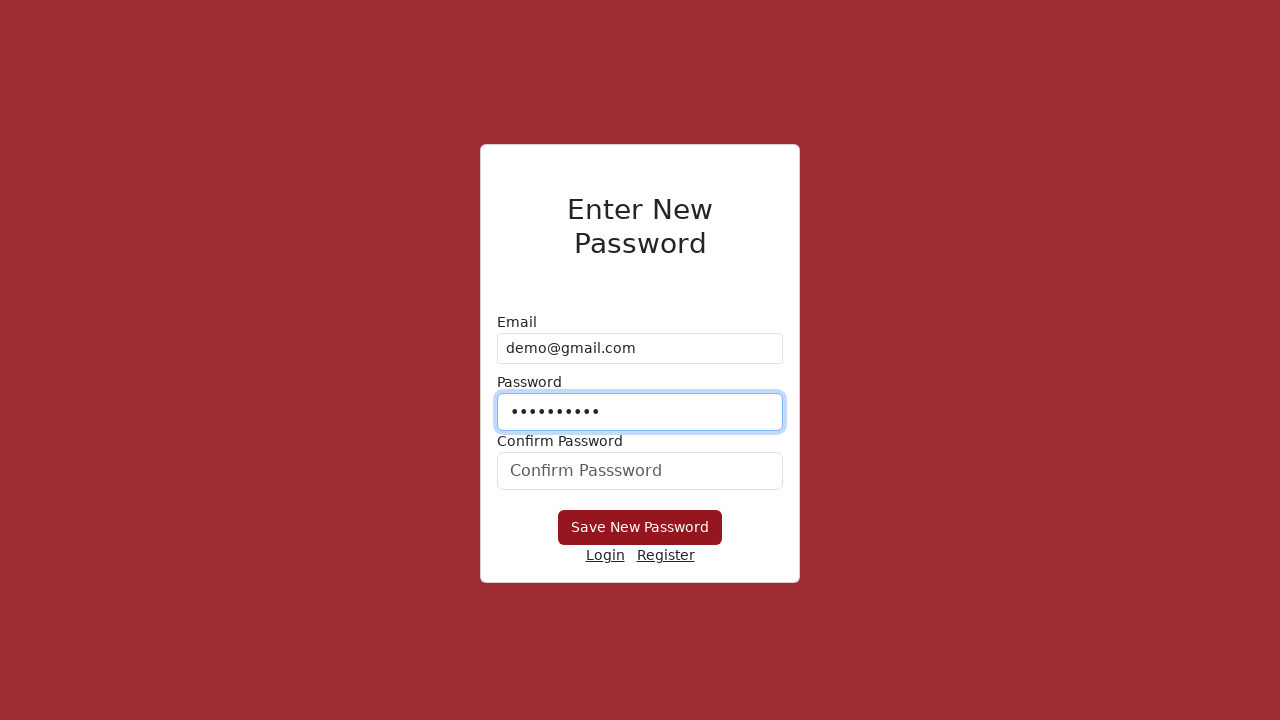

Filled confirm password field with 'Hello@1234' on #confirmPassword
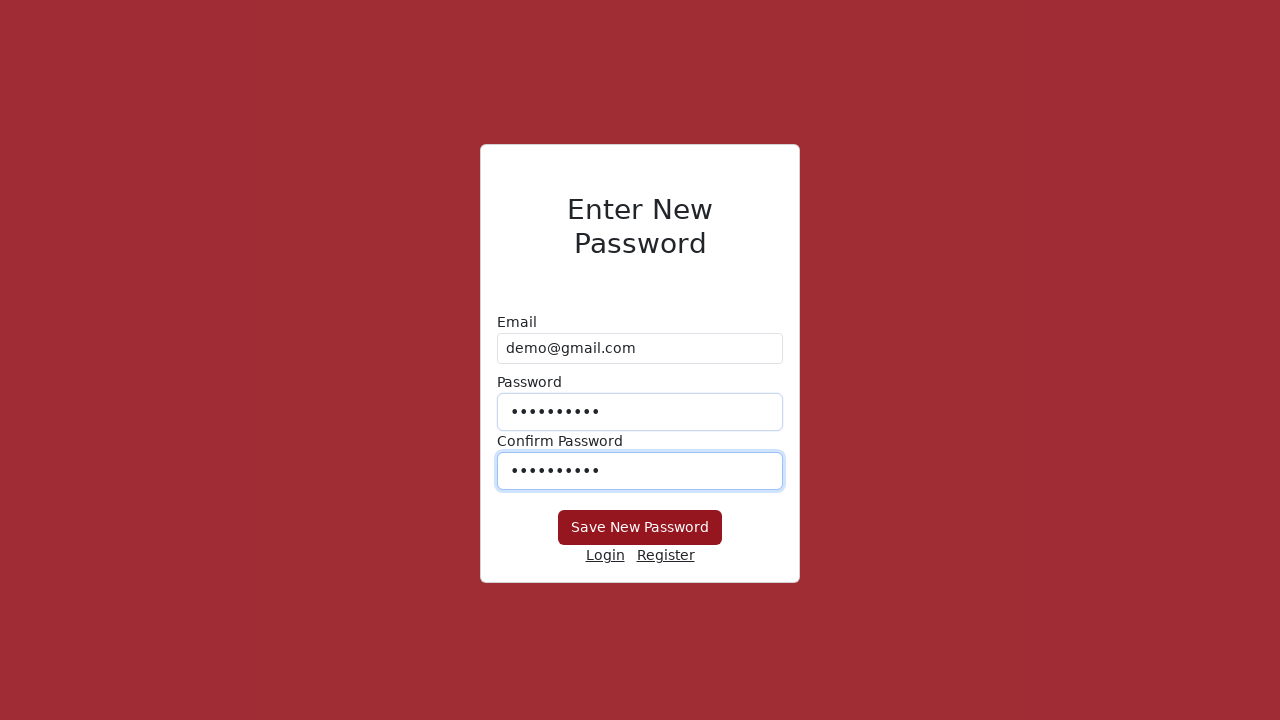

Clicked 'Save New Password' button to submit password reset form at (640, 528) on xpath=//button[text()='Save New Password']
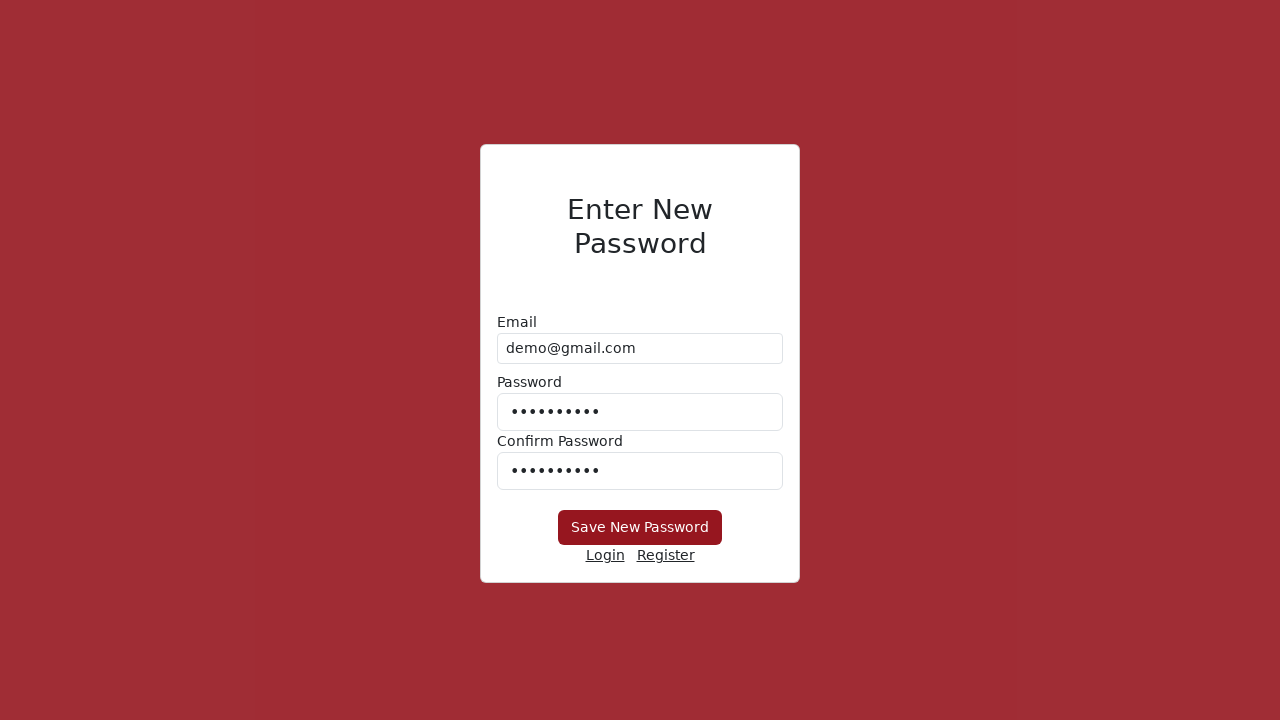

Waited 3 seconds for password reset to complete
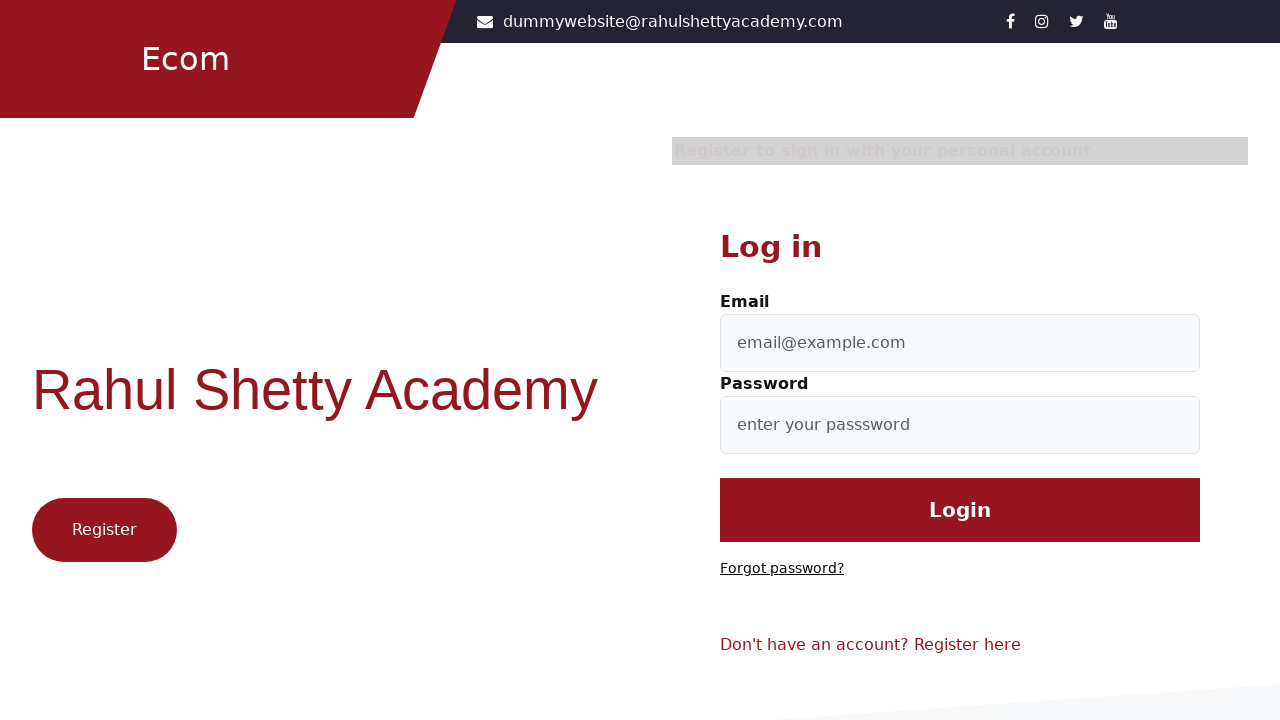

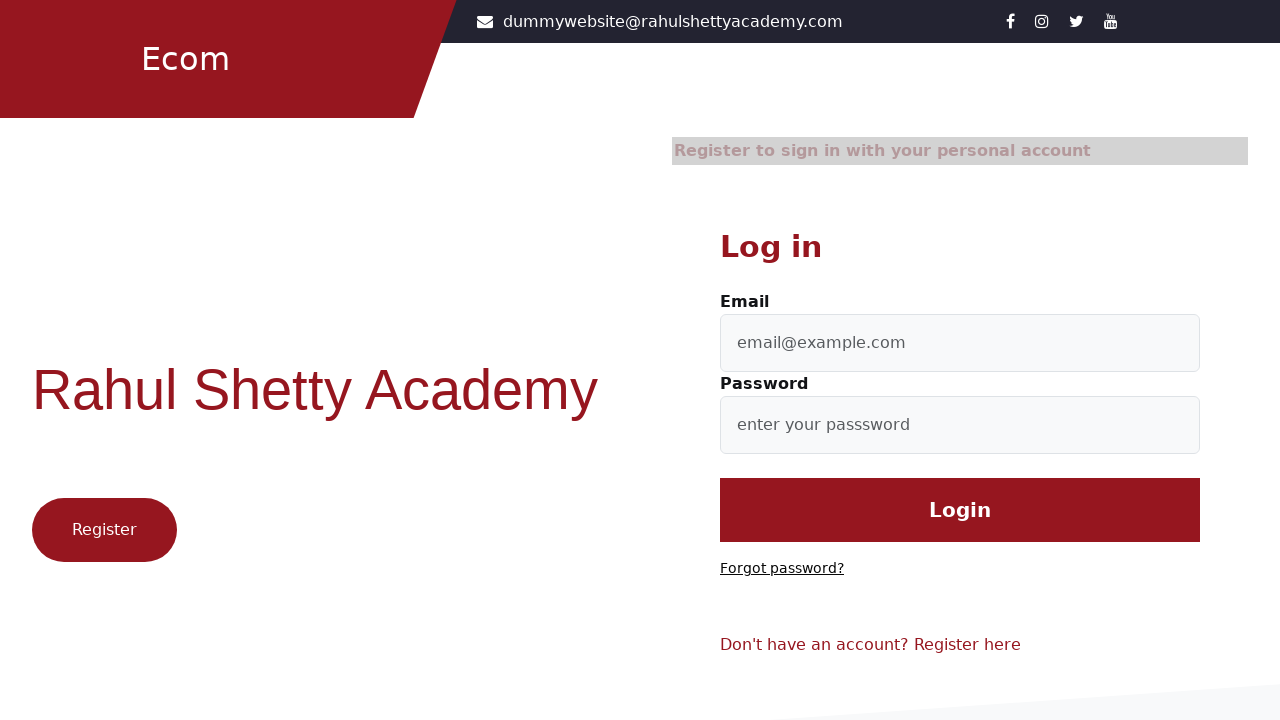